Tests a button that becomes clickable after a delay, verifying the success message appears after clicking

Starting URL: http://suninjuly.github.io/wait2.html

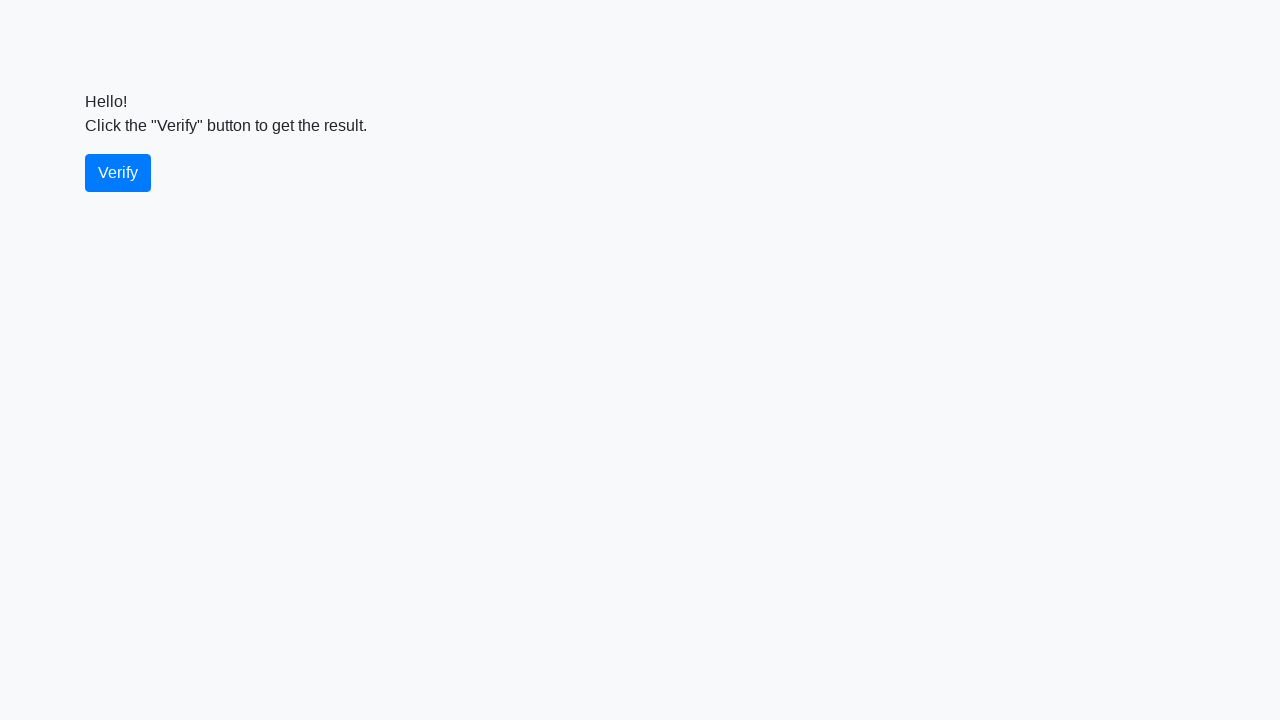

Navigated to http://suninjuly.github.io/wait2.html
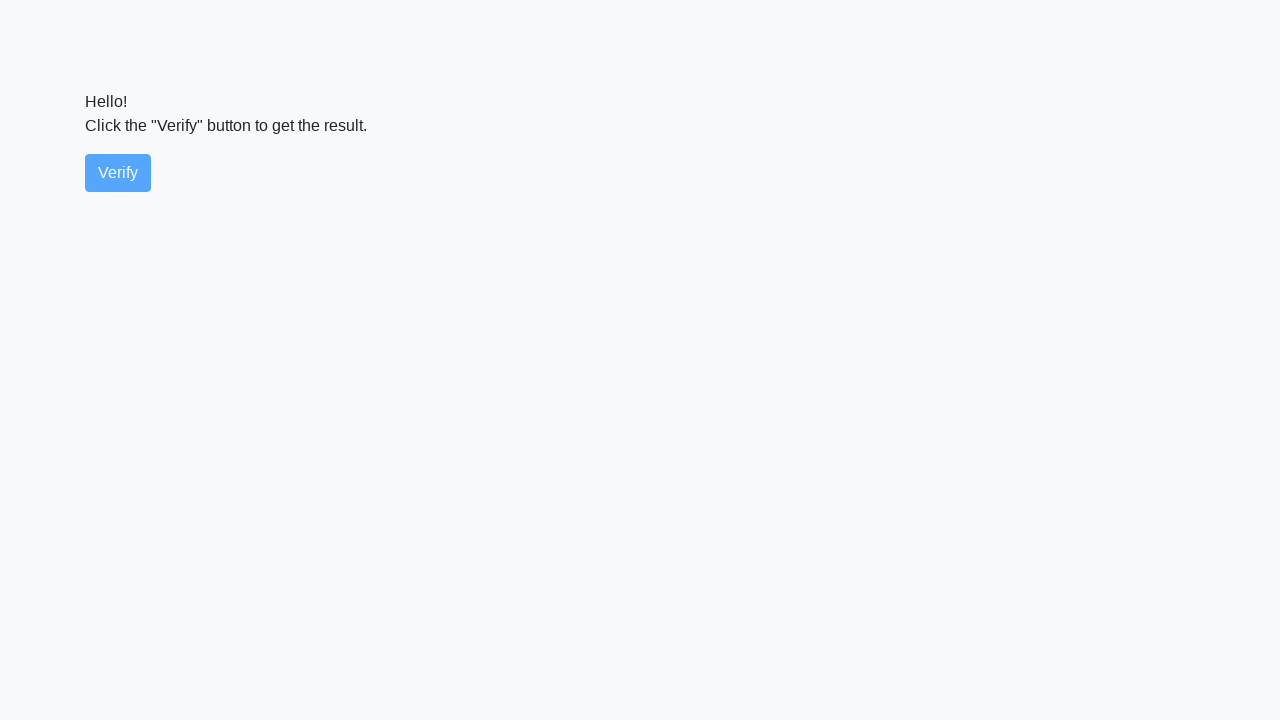

Verify button became visible after delay
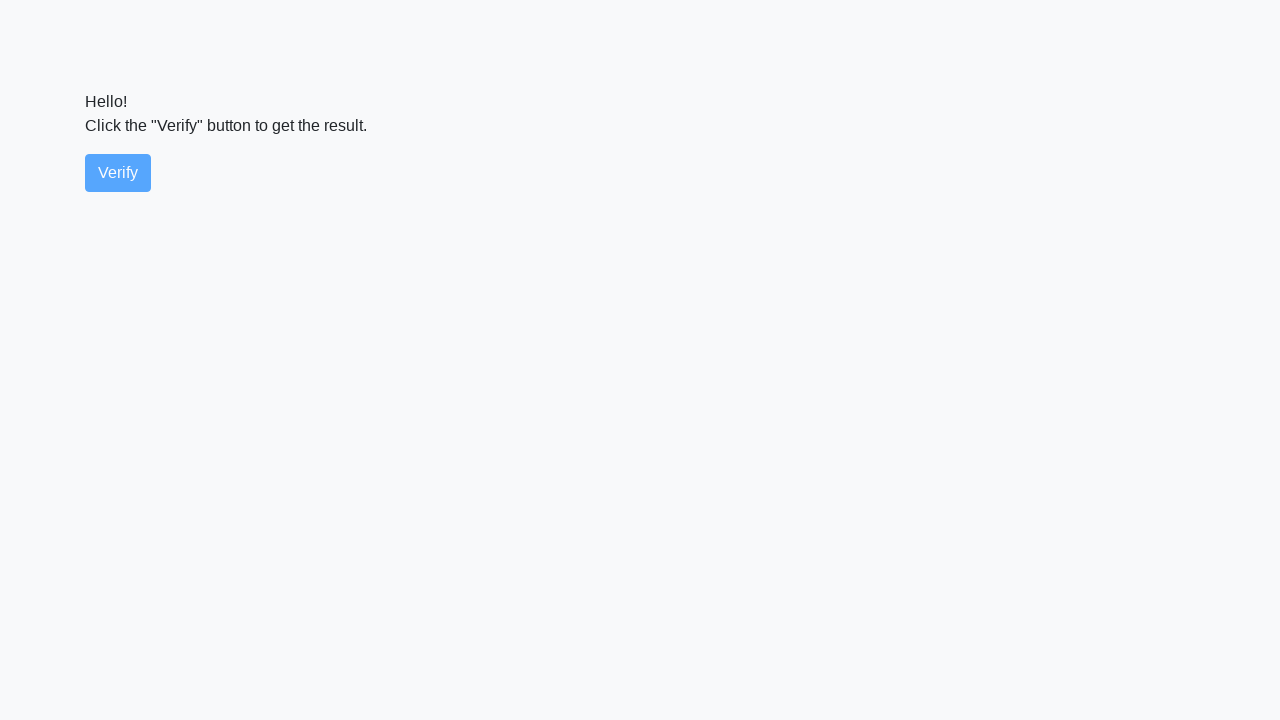

Clicked the verify button at (118, 173) on #verify
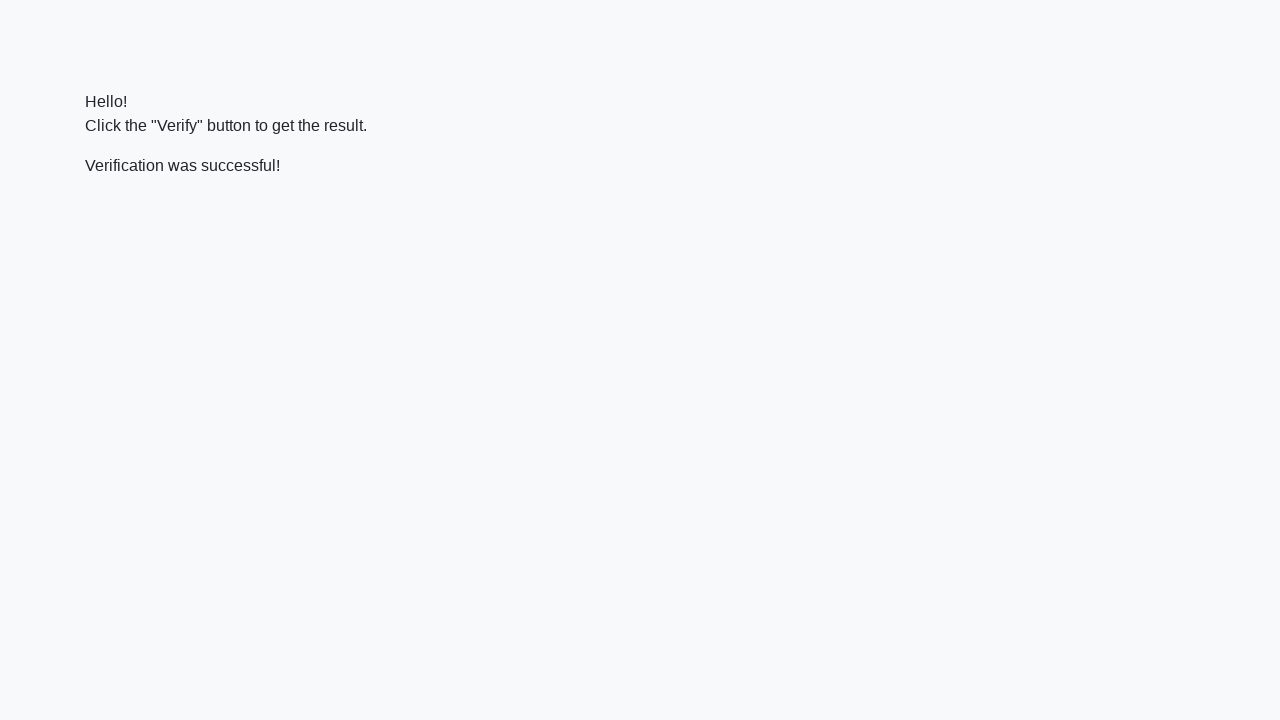

Success message element appeared
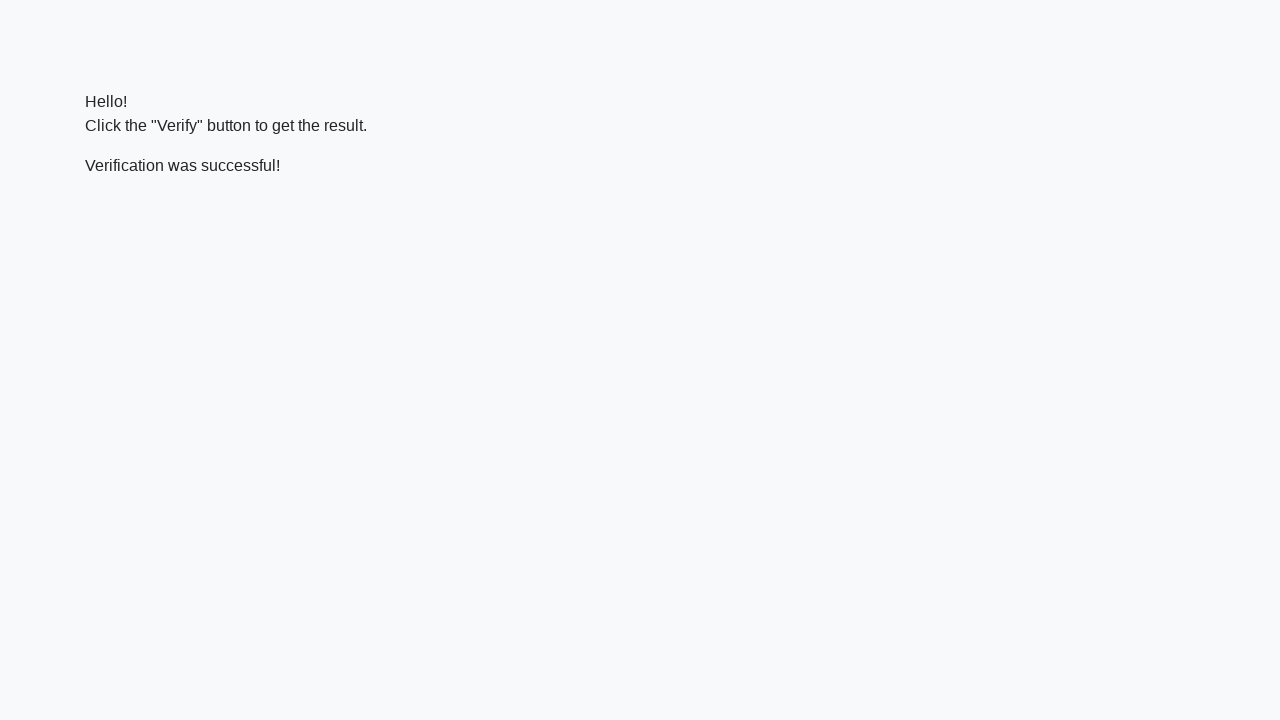

Located the verify_message element
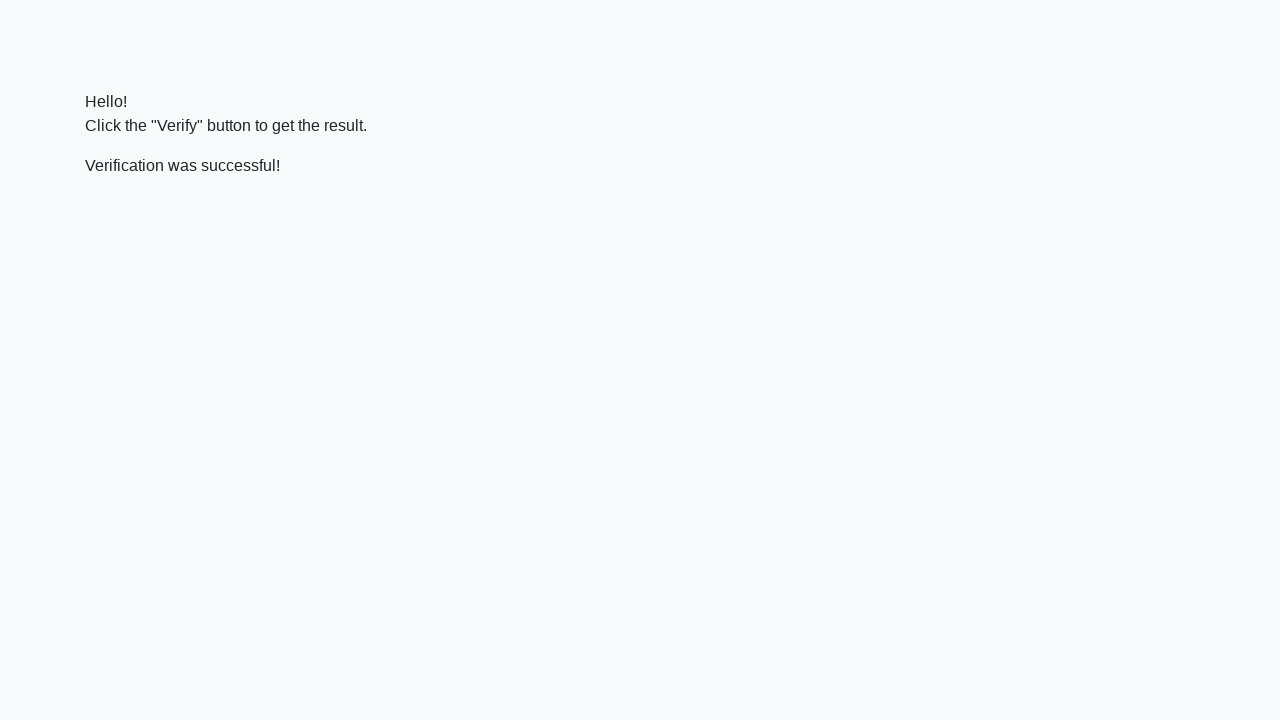

Verified that success message contains 'successful'
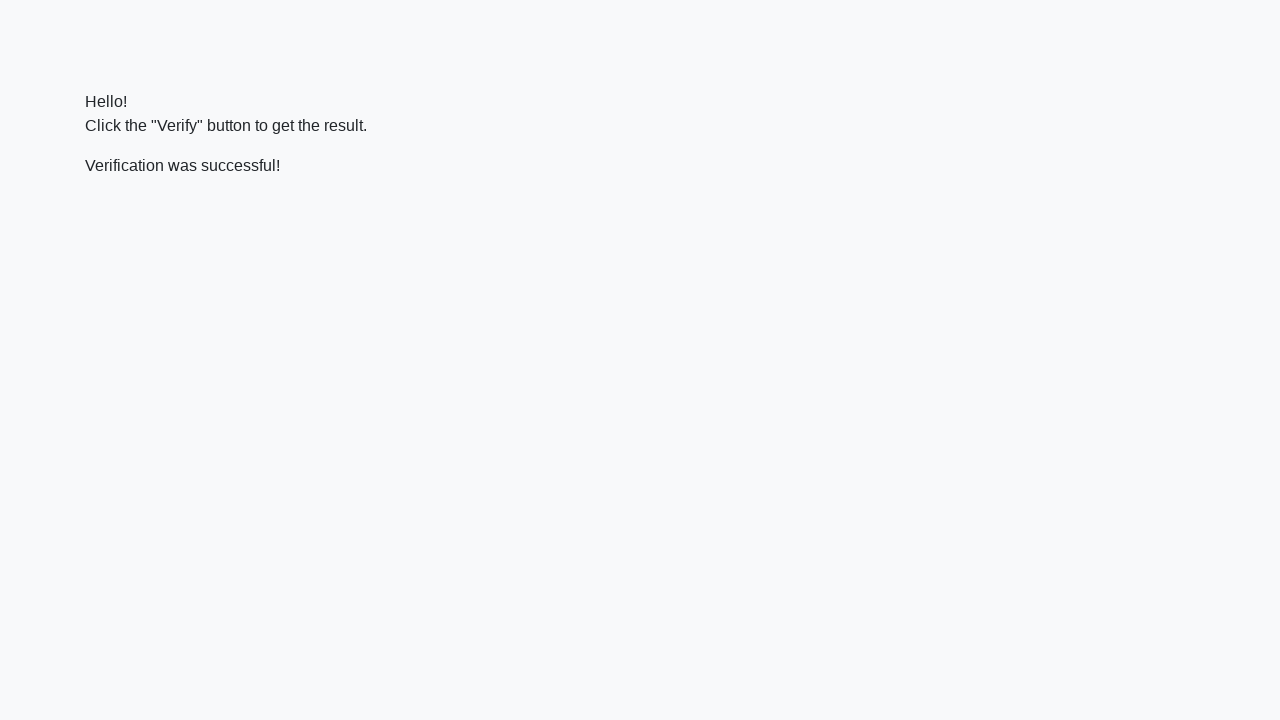

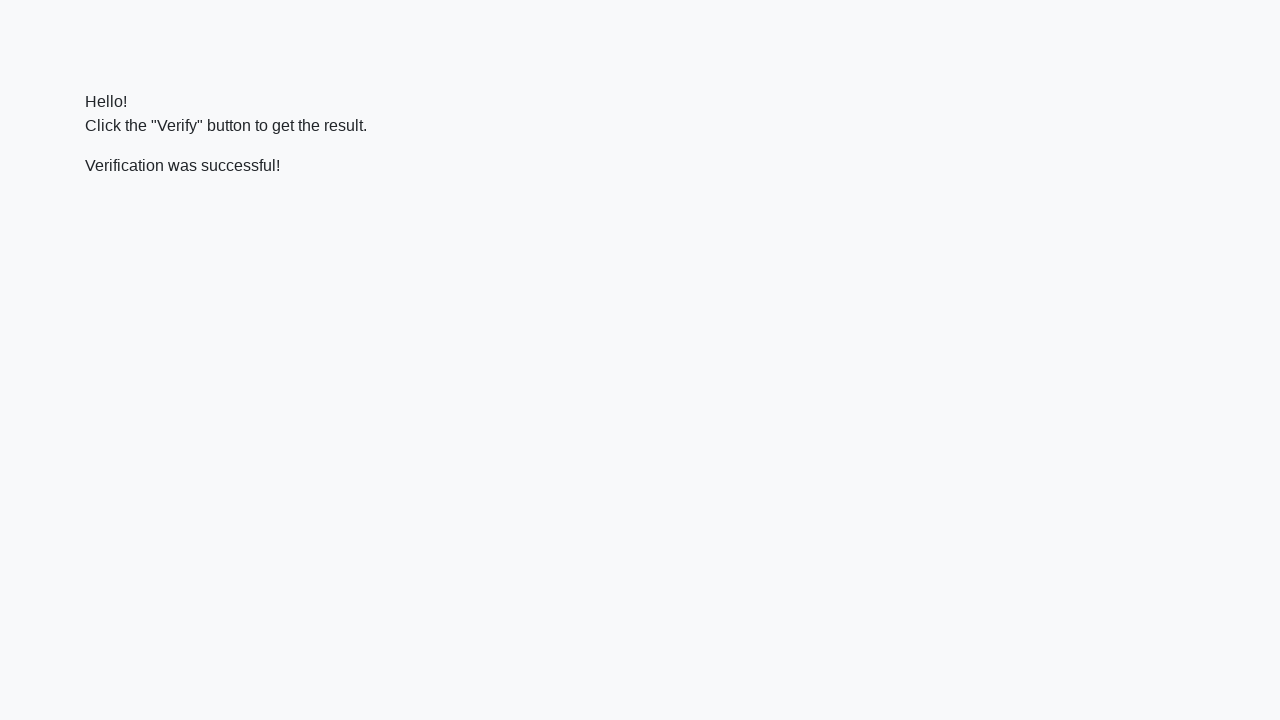